Tests dropdown handling on a trial signup form by selecting countries using different methods (by index, by value, by visible text), getting the count of dropdown options, verifying if a specific option exists, and selecting an option by iterating through all options.

Starting URL: https://www.orangehrm.com/orangehrm-30-day-trial/

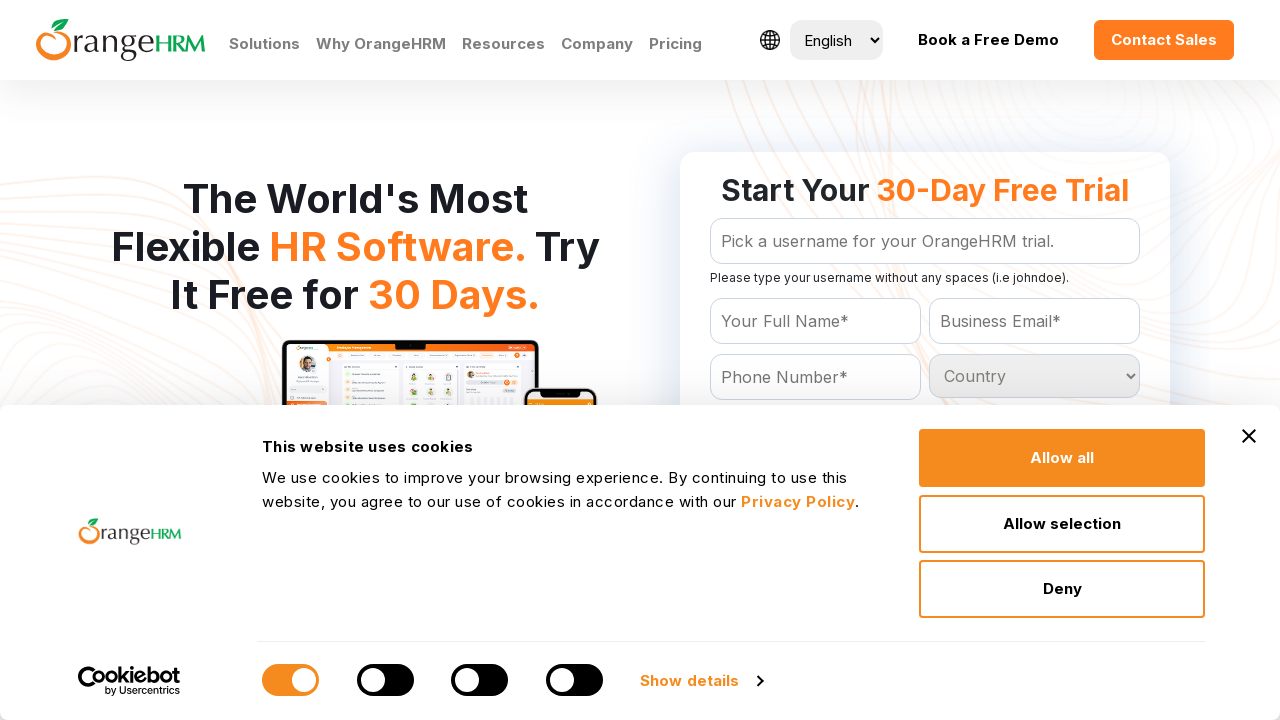

Located the country dropdown element
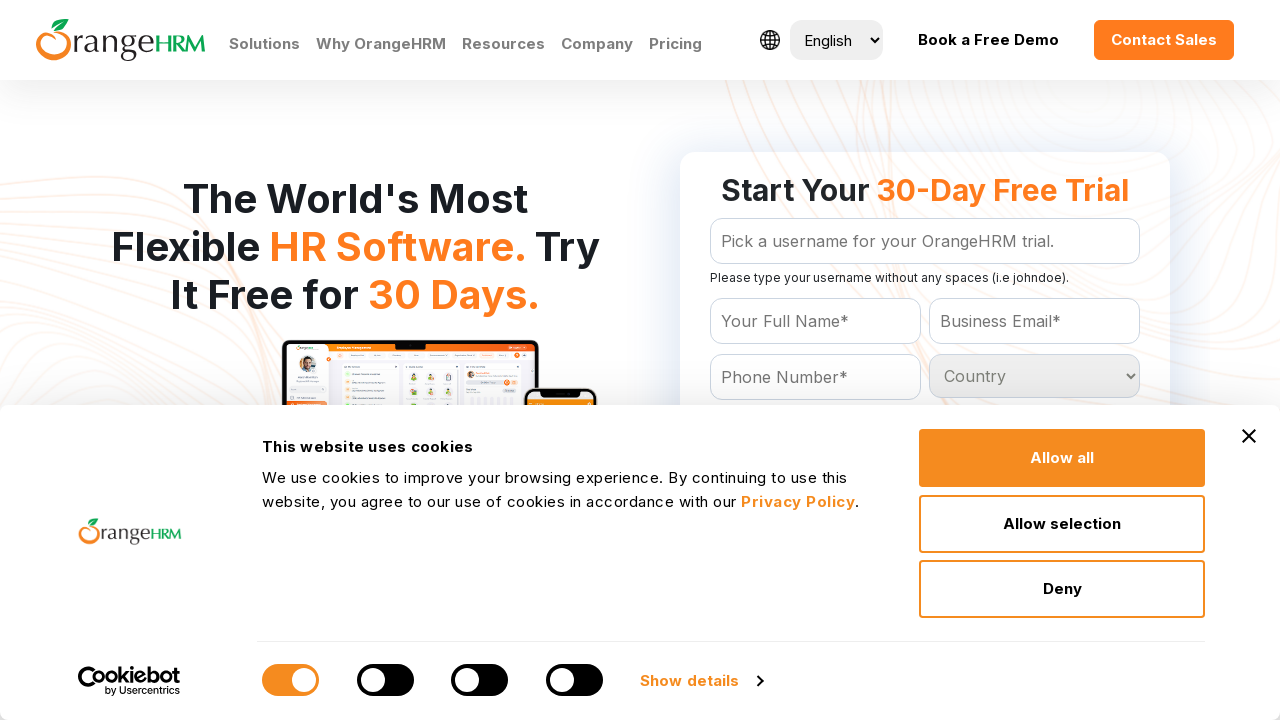

Country dropdown is now visible
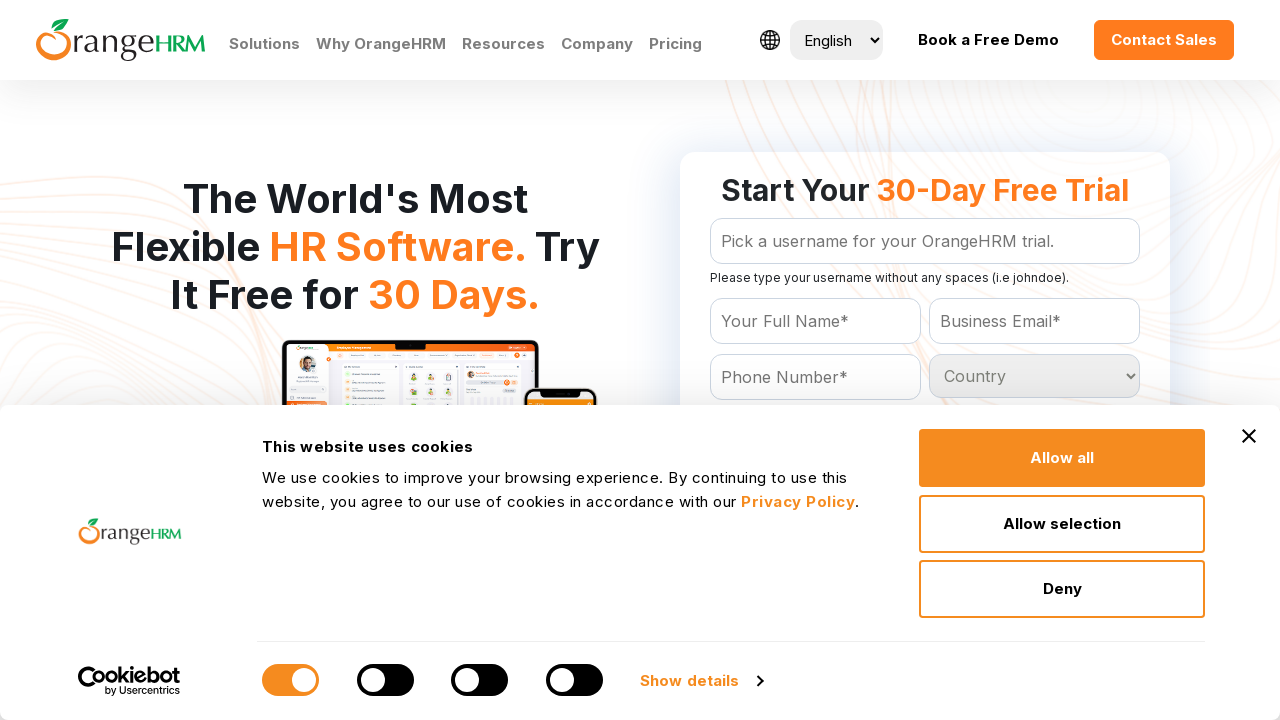

Selected dropdown option by index 1 on #Form_getForm_Country
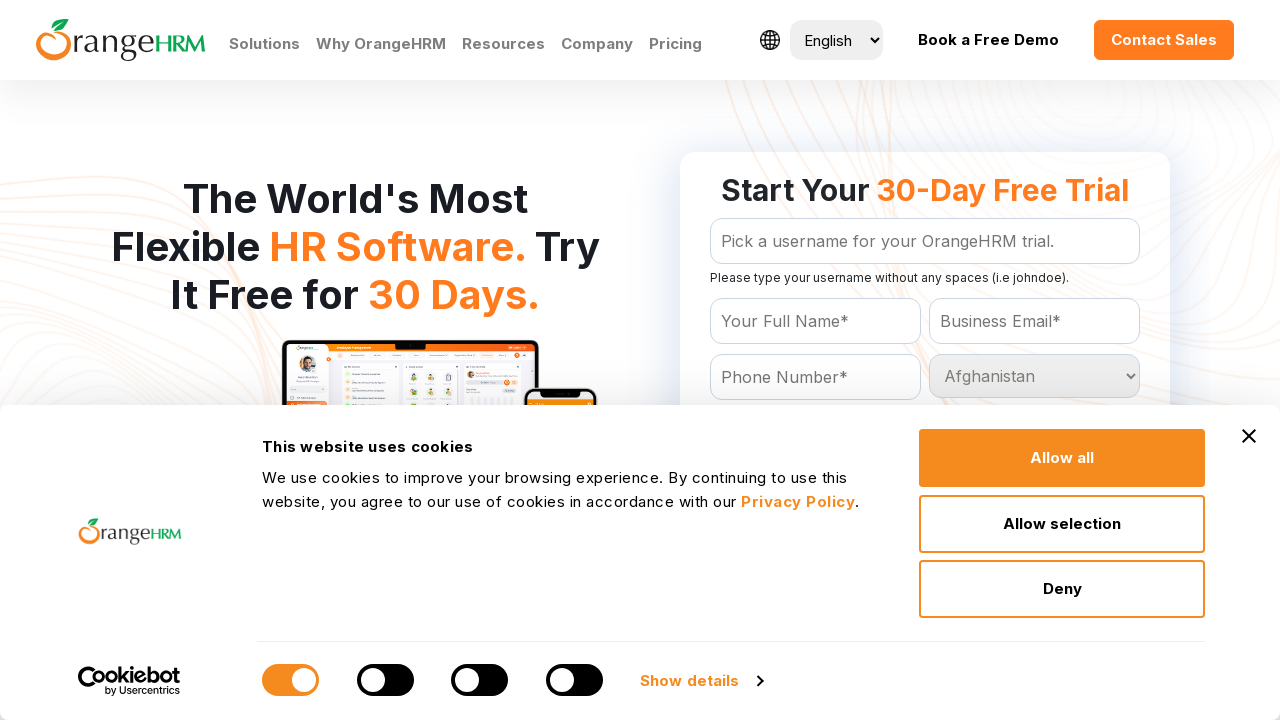

Selected 'India' from dropdown by value on #Form_getForm_Country
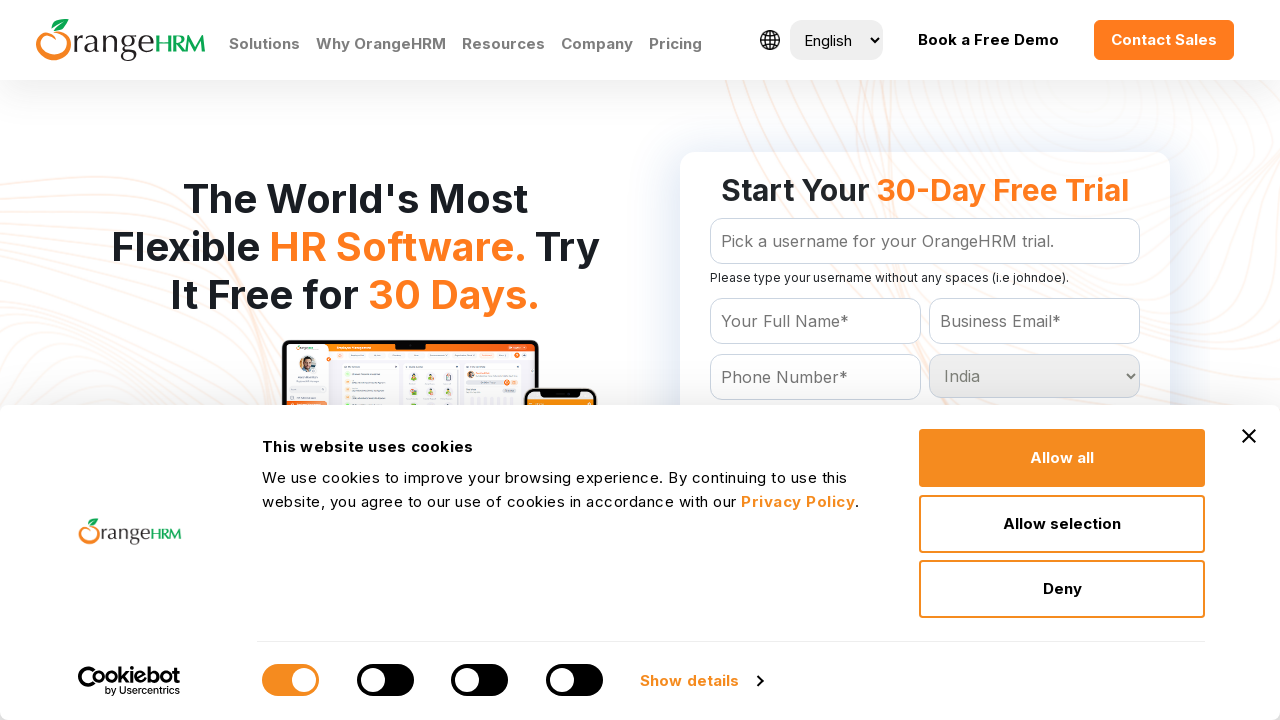

Selected 'Australia' from dropdown by visible text on #Form_getForm_Country
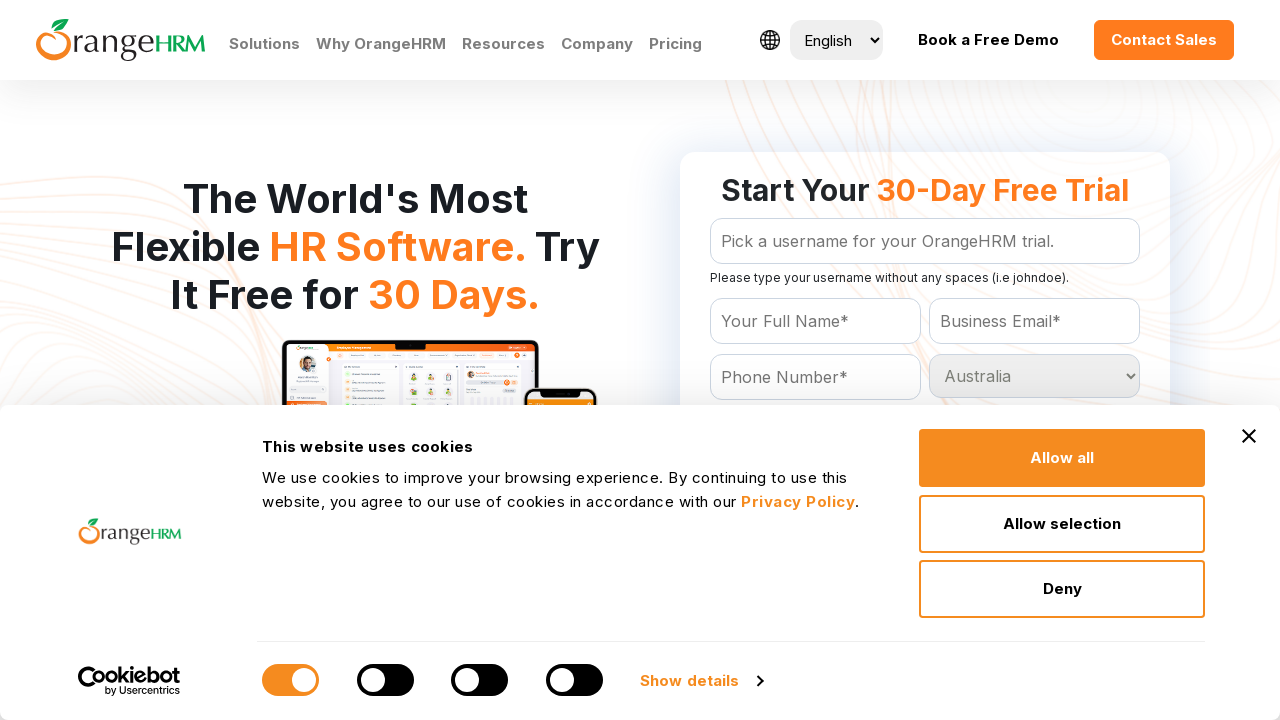

Retrieved all dropdown options, total count: 233
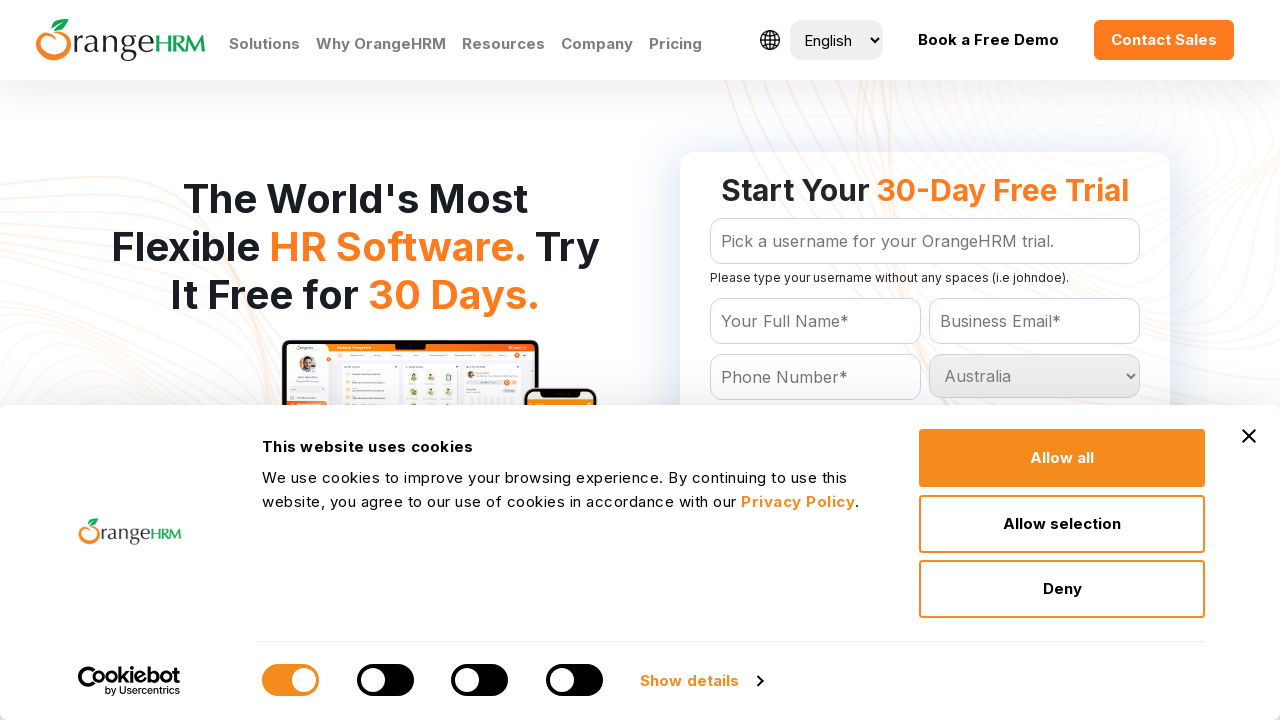

Verified if 'Japan' is present in dropdown: False
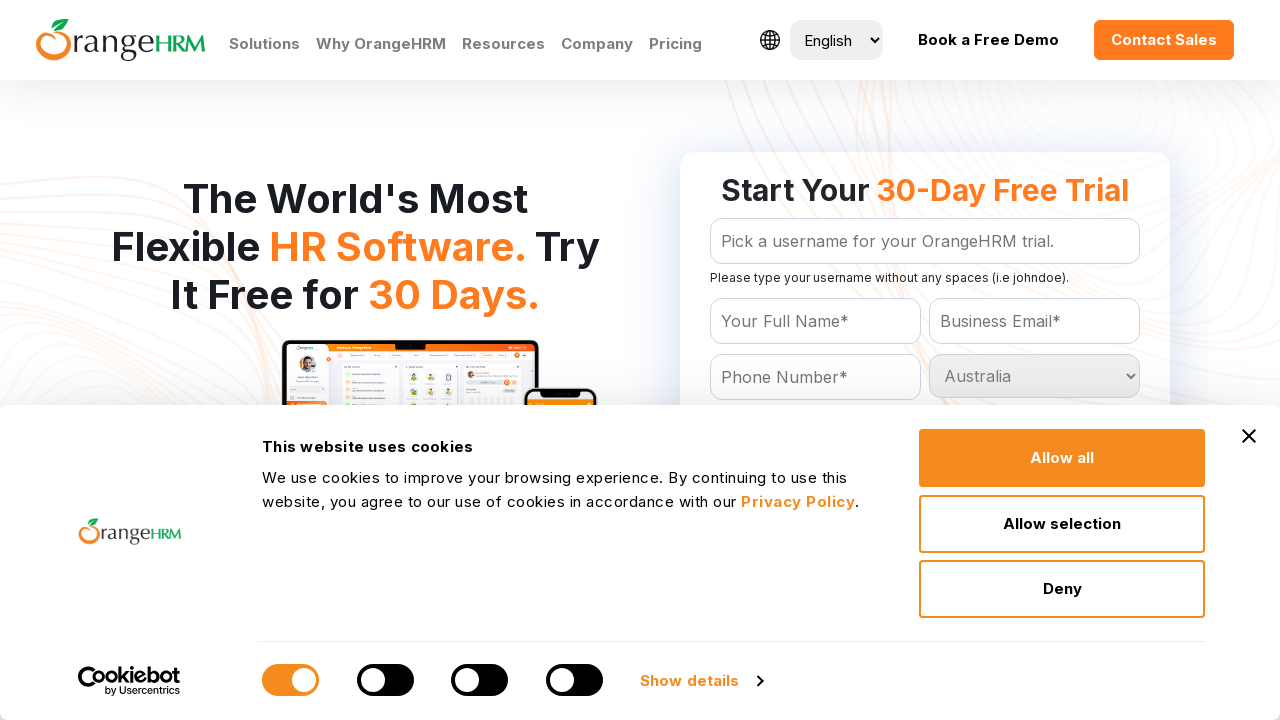

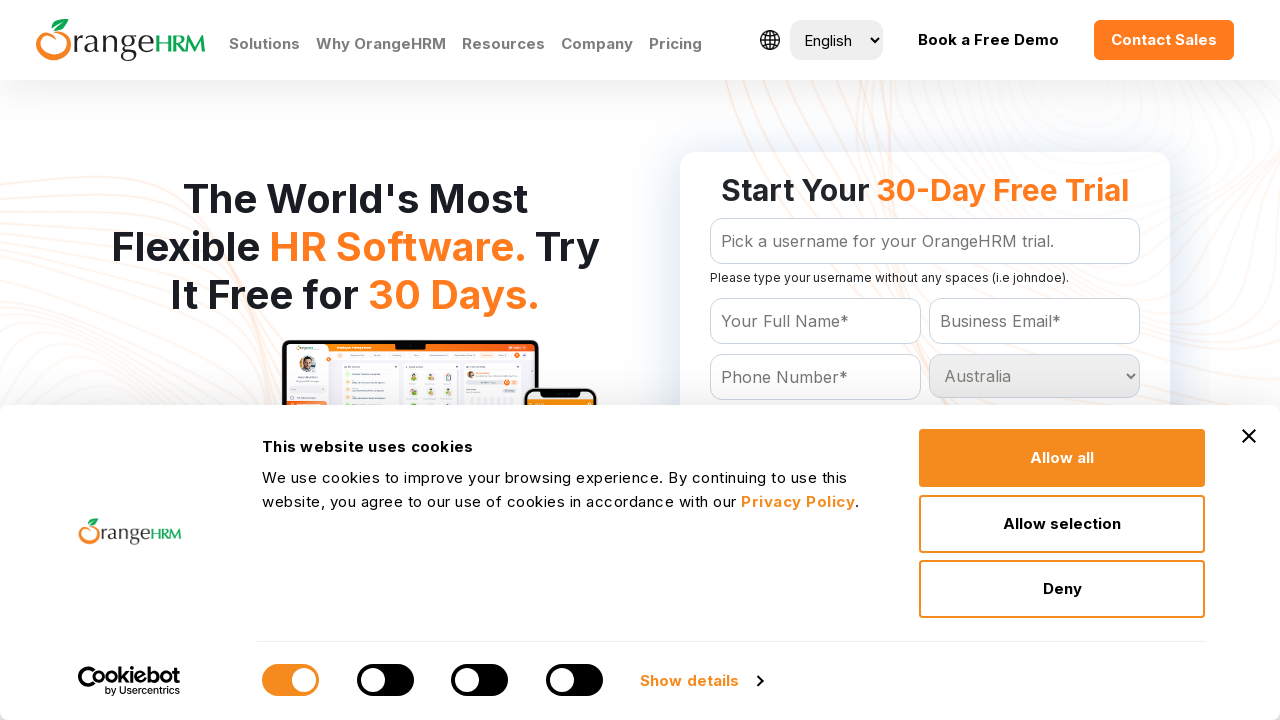